Tests a web calculator by entering two numbers (20 and 30), clicking the calculate button, and verifying the result is displayed.

Starting URL: https://testpages.herokuapp.com/styled/calculator

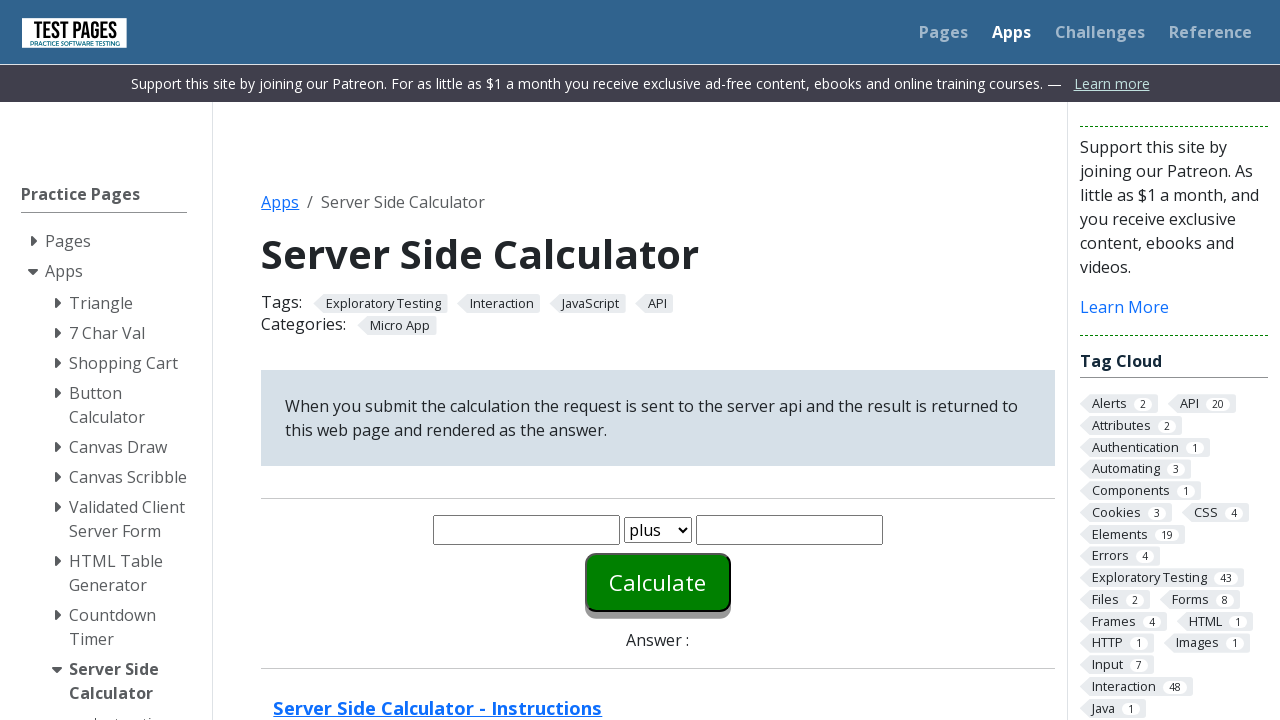

Entered 20 in the first input field on #number1
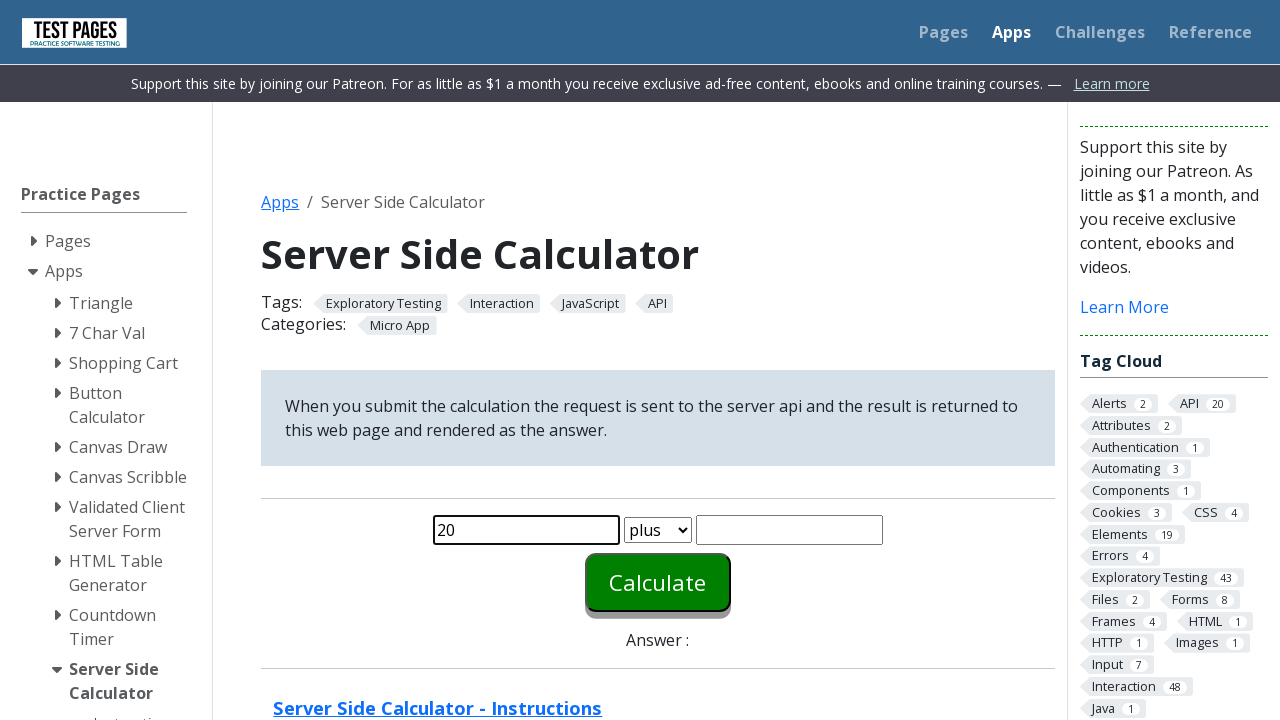

Entered 30 in the second input field on #number2
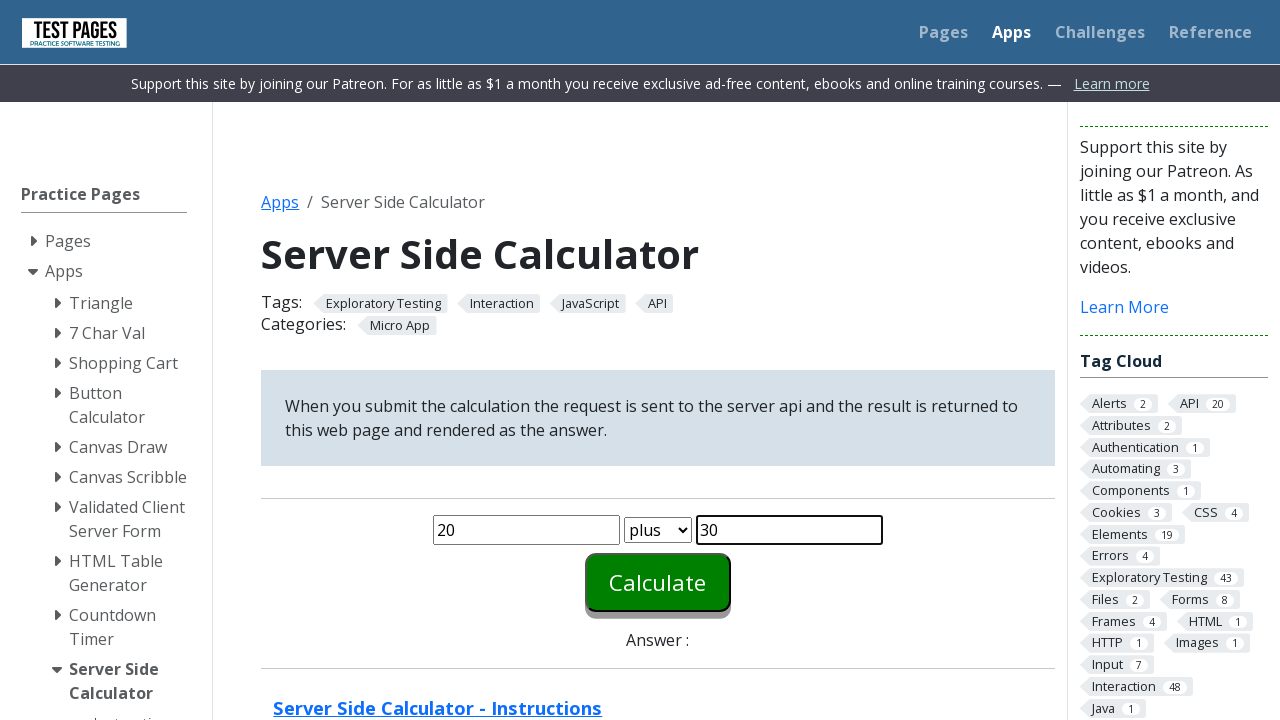

Clicked the calculate button at (658, 582) on #calculate
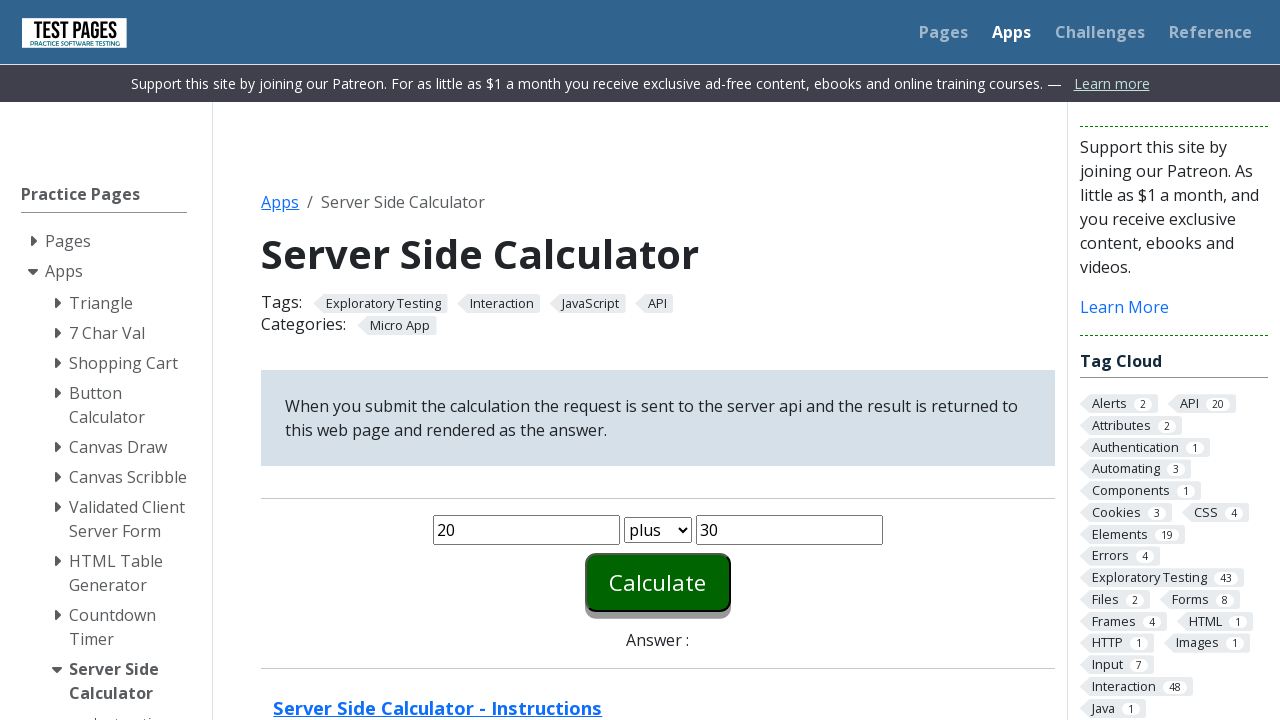

Result is displayed in the answer field
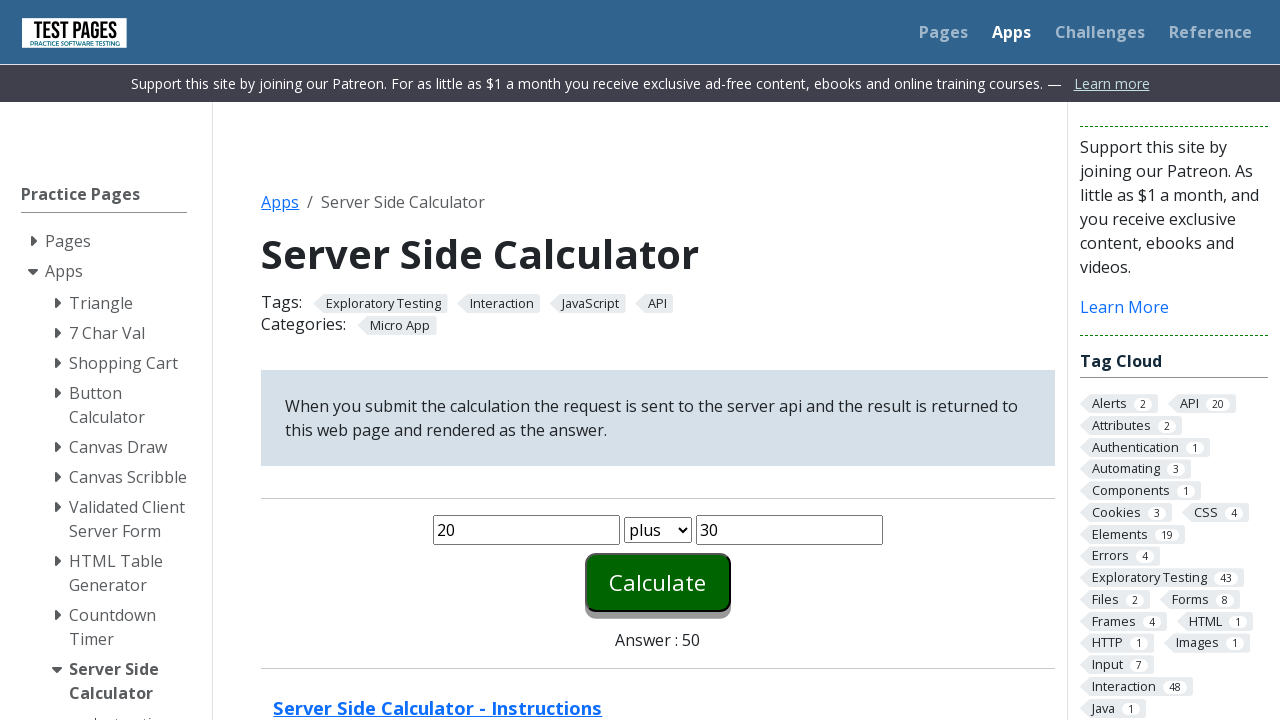

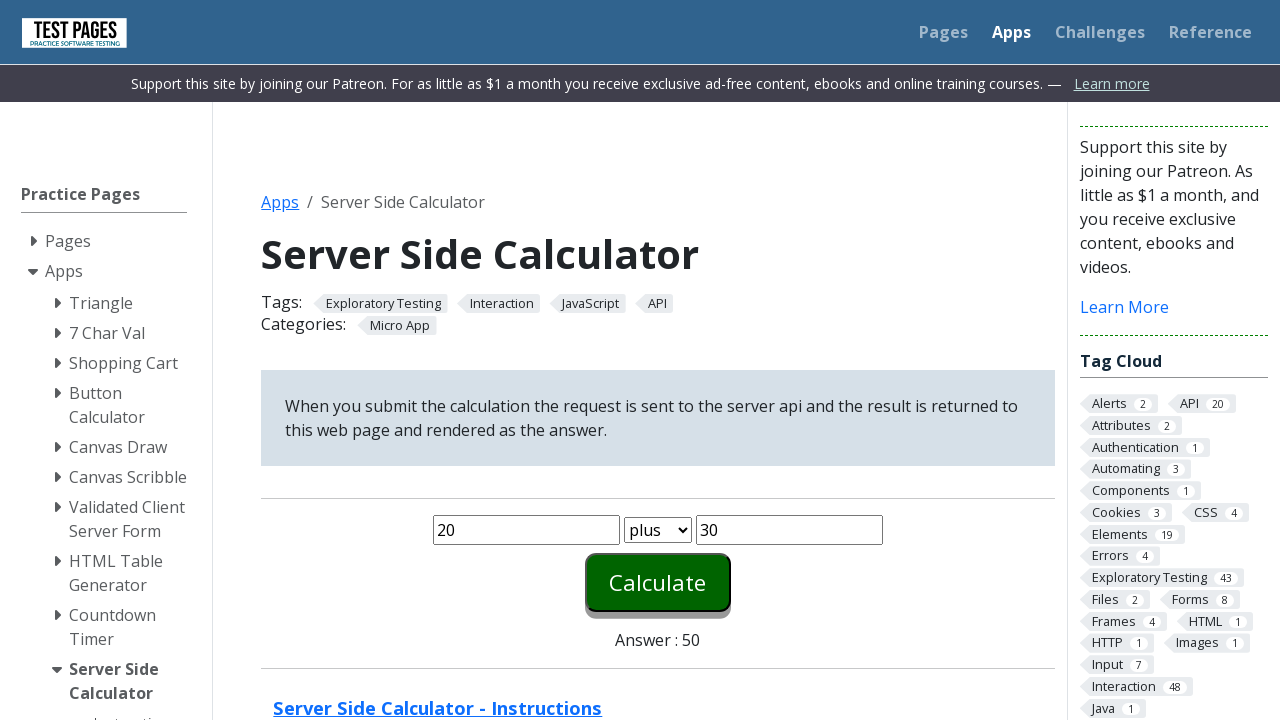